Calculates the sum of two numbers displayed on the page and selects the result from a dropdown menu

Starting URL: http://suninjuly.github.io/selects1.html

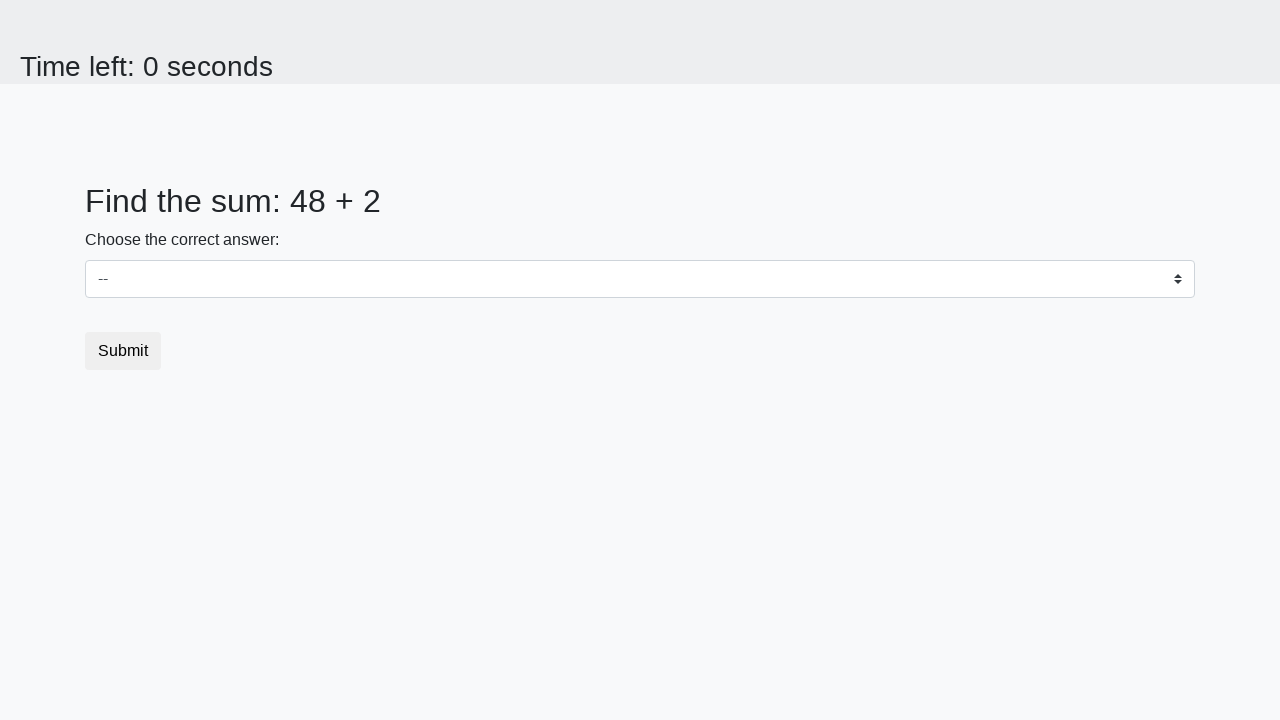

Retrieved first number from #num1 element
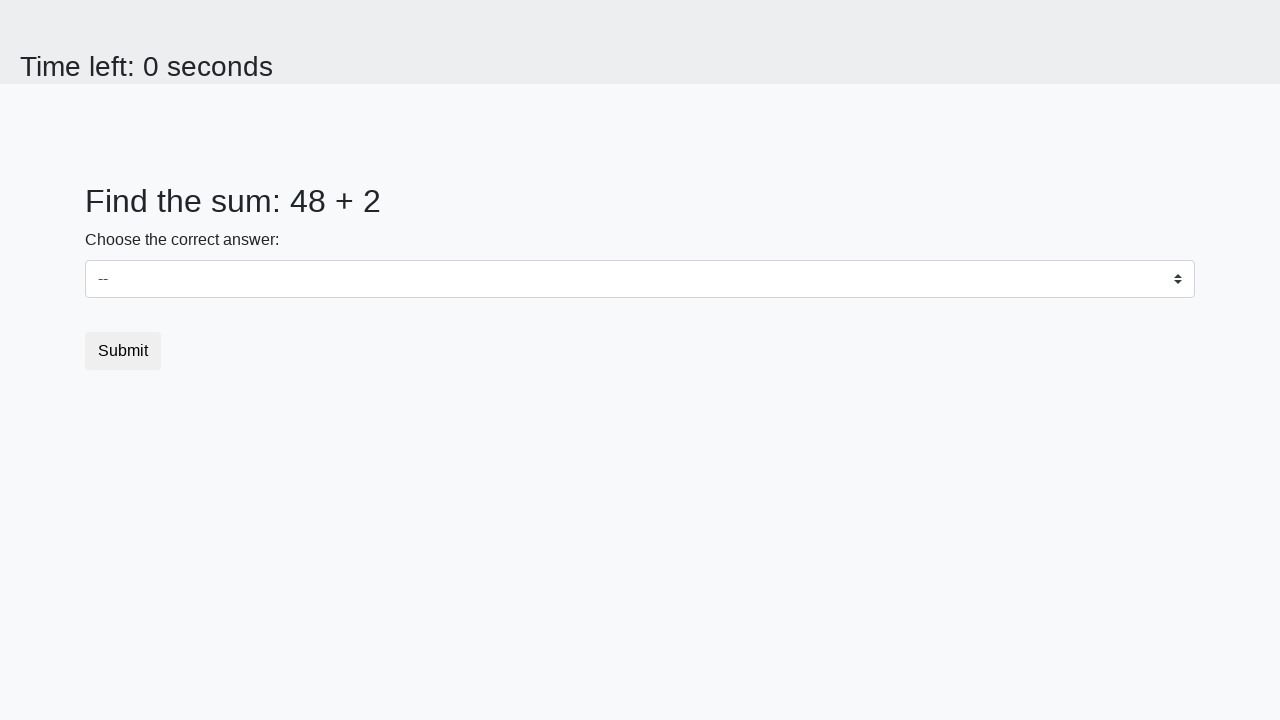

Retrieved second number from #num2 element
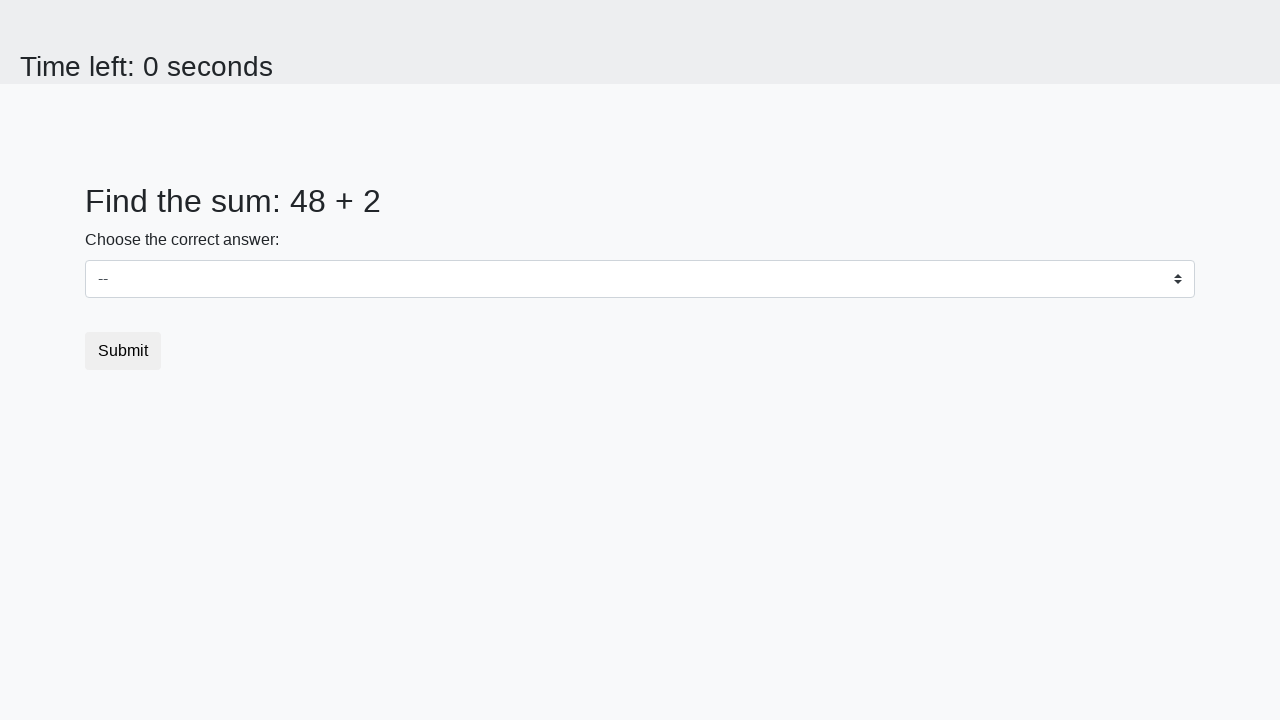

Calculated sum: 48 + 2 = 50
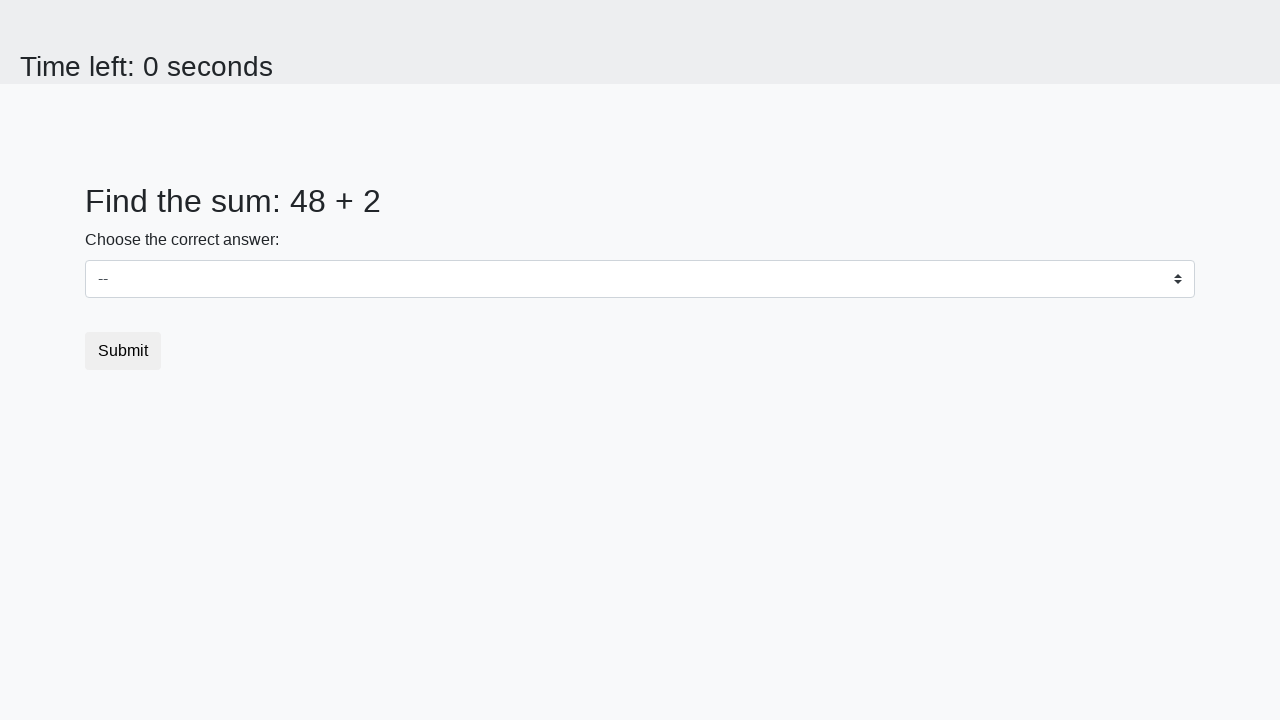

Selected 50 from dropdown menu on select
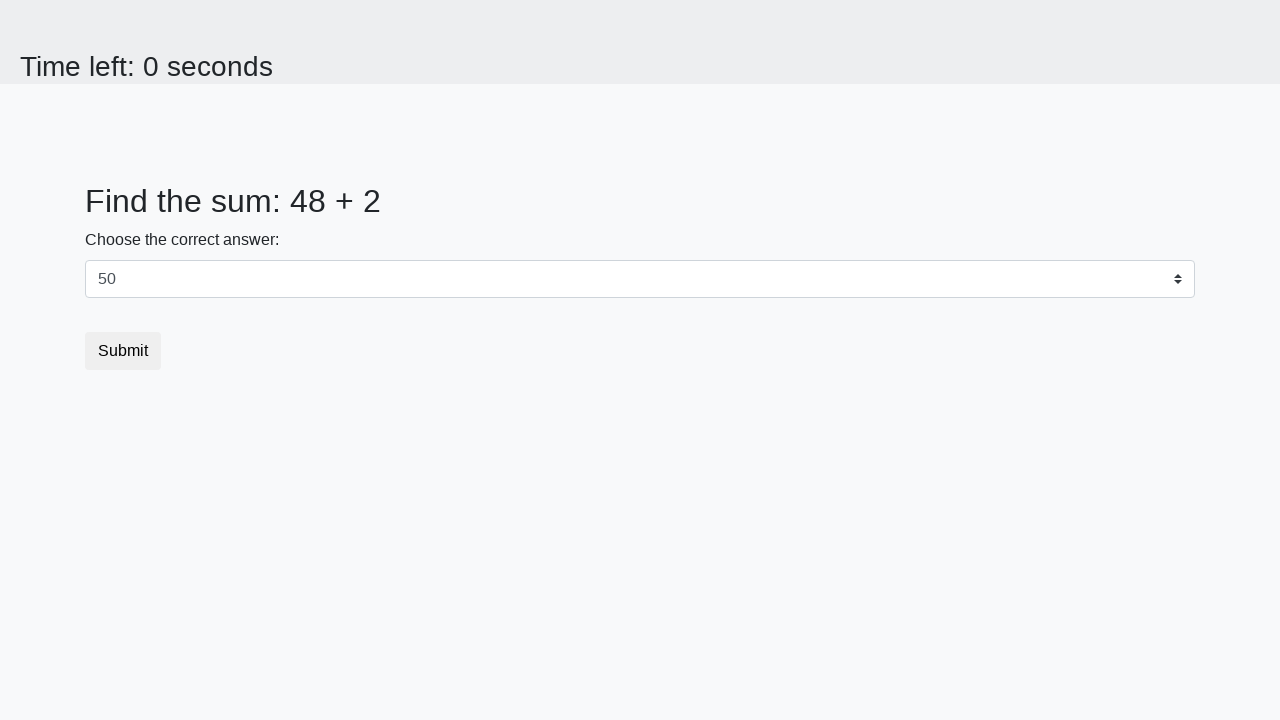

Clicked submit button at (123, 351) on button.btn
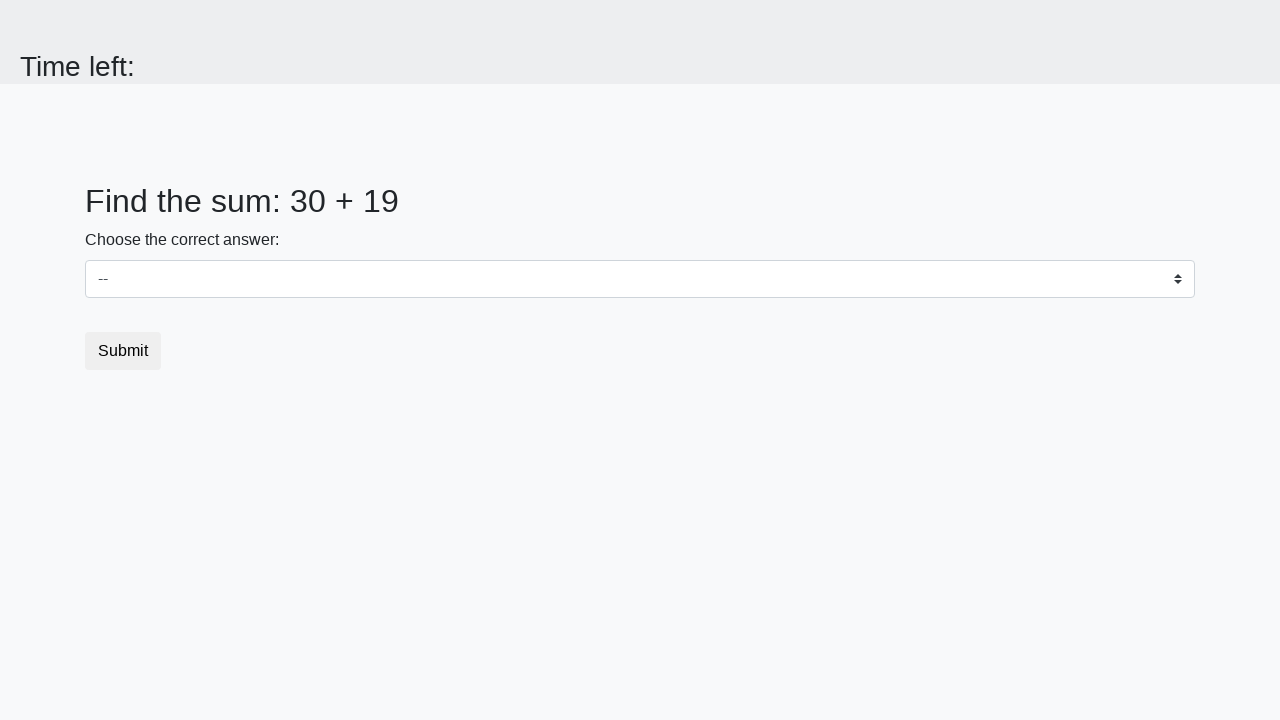

Waited for result page to load
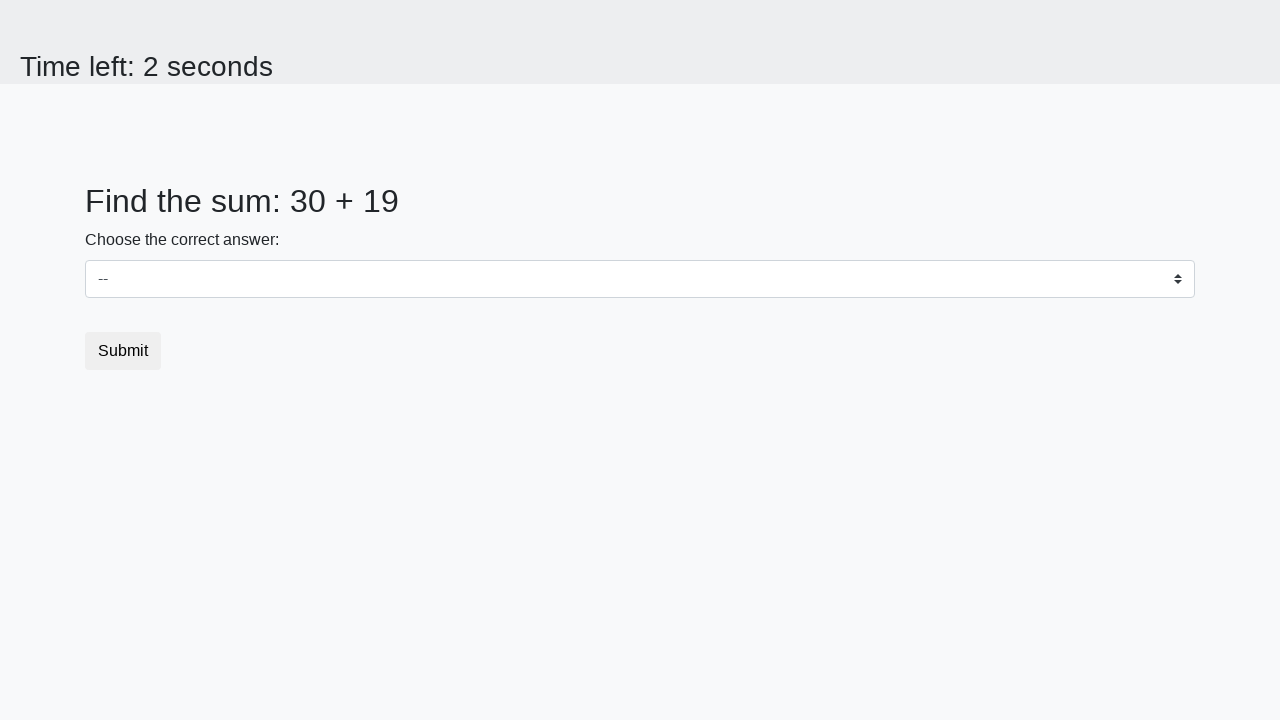

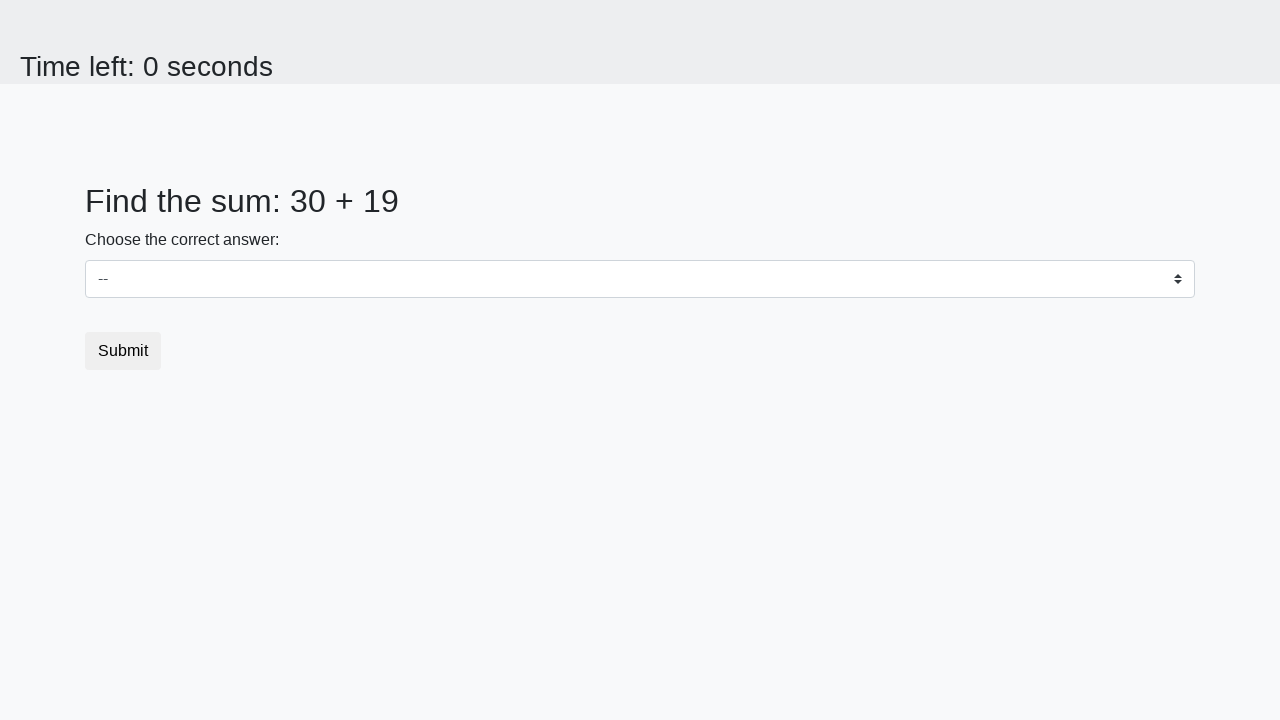